Clicks on the CA Privacy Rights link in the Target homepage footer

Starting URL: https://www.target.com

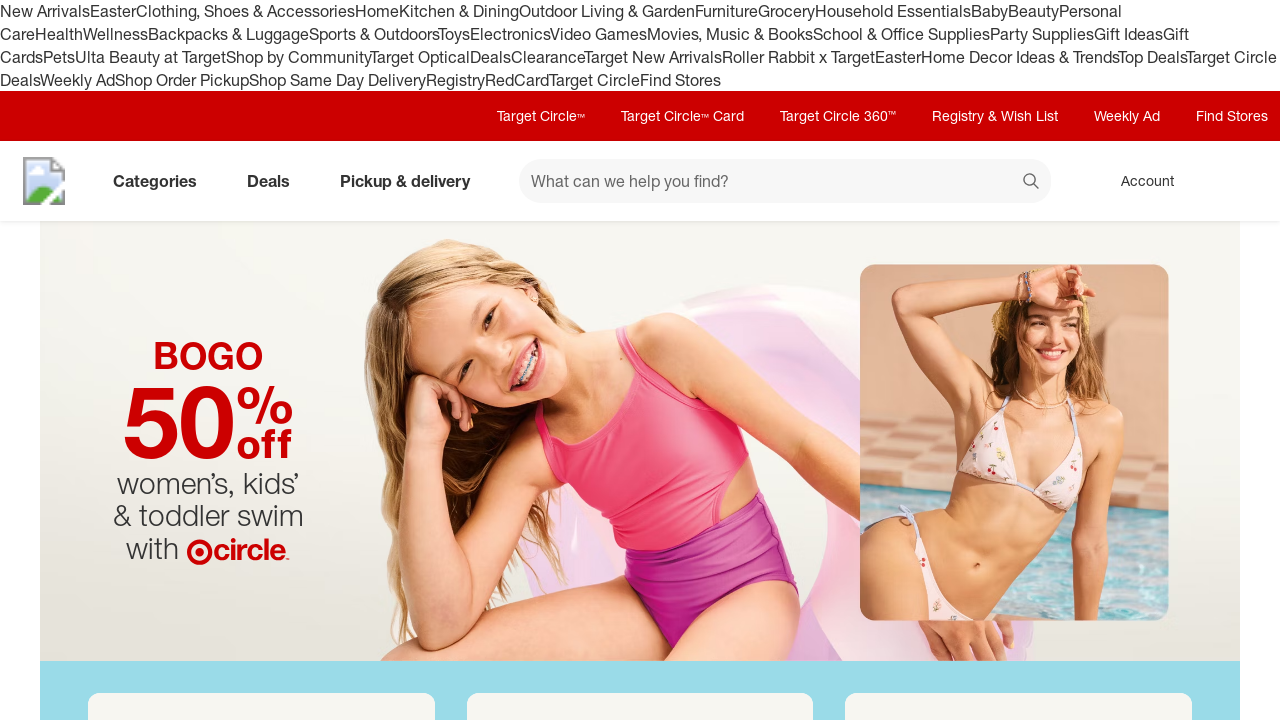

Navigated to Target homepage
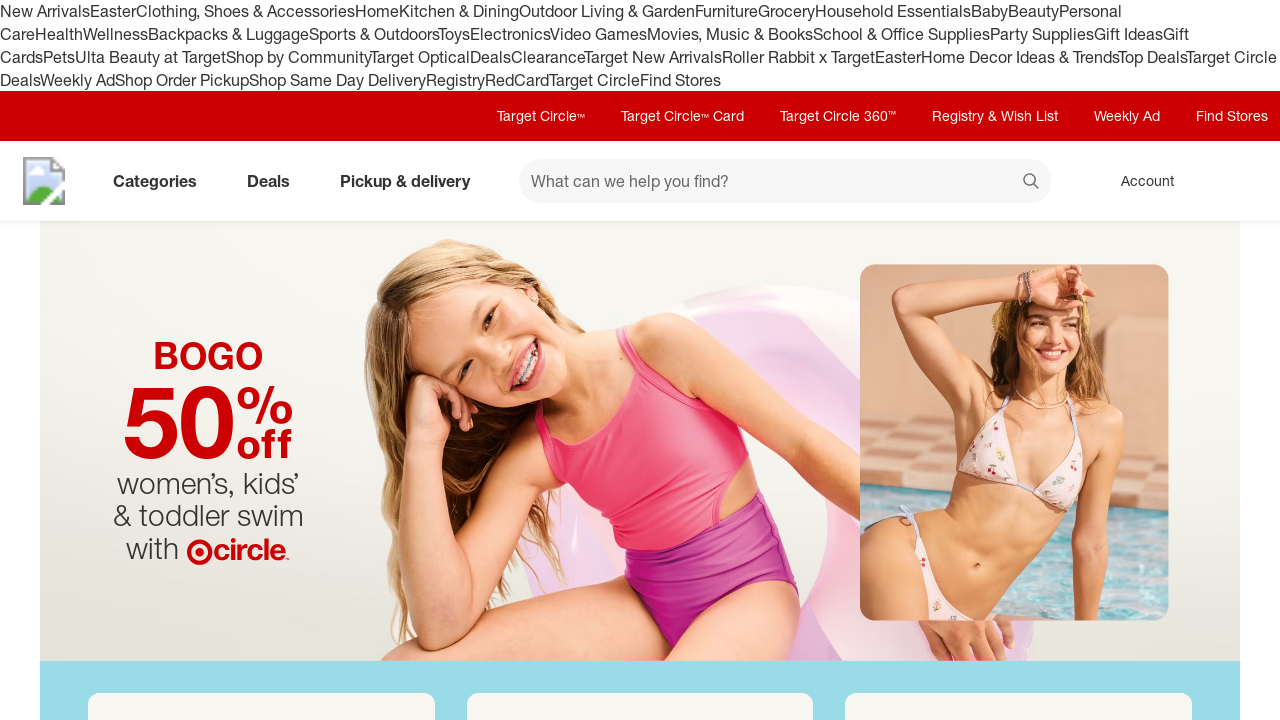

Clicked on CA Privacy Rights link in footer at (644, 708) on a:text('CA Privacy Rights')
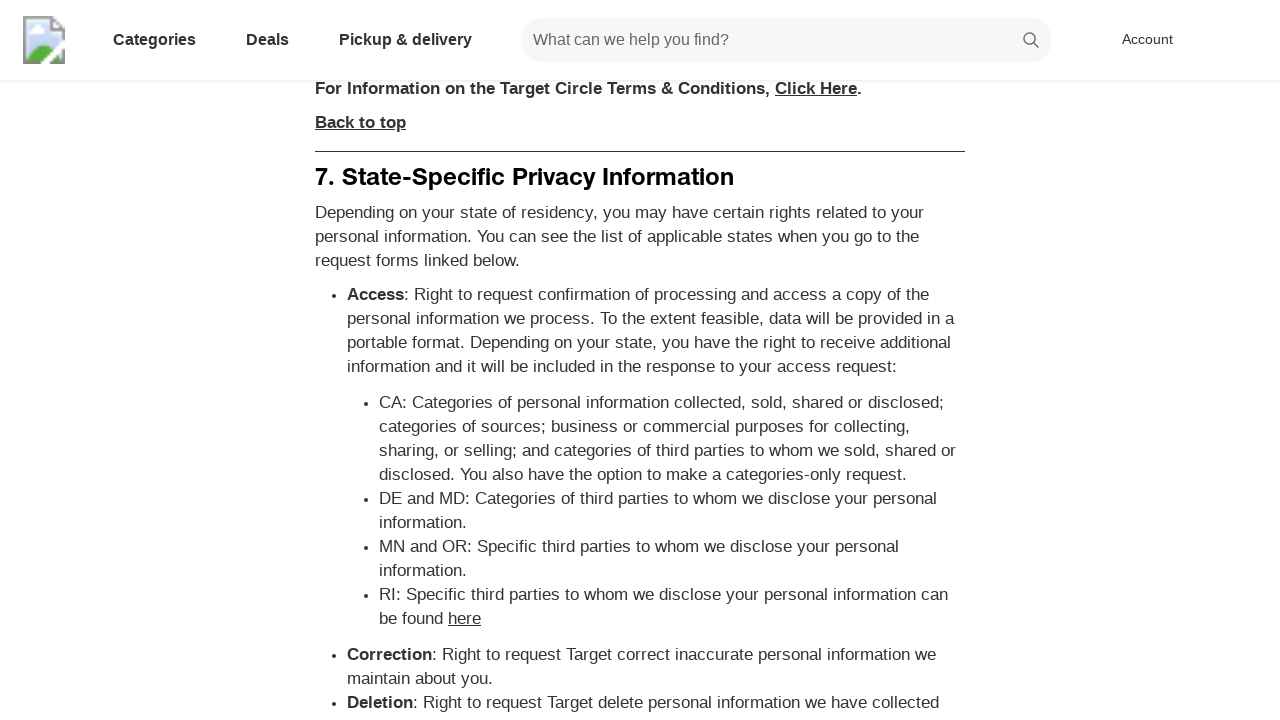

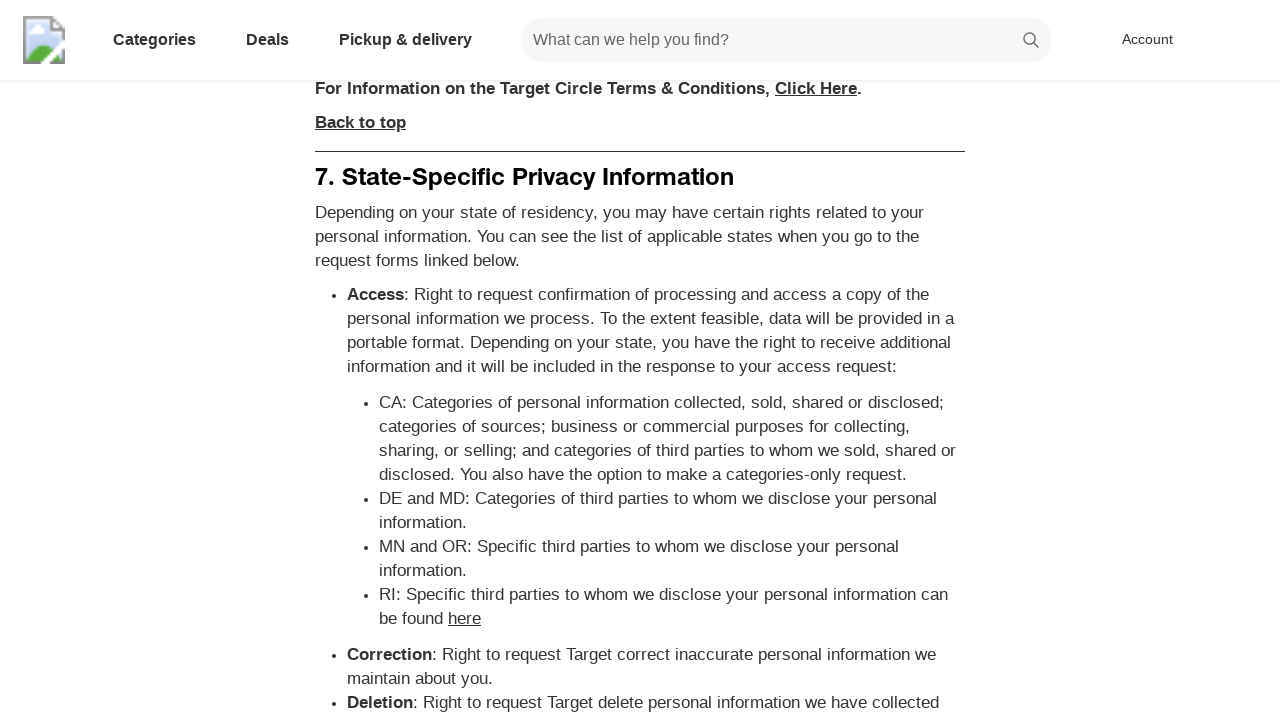